Tests dynamic controls functionality by clicking checkboxes, toggling remove/add buttons, enabling/disabling input fields, and entering text into a text area

Starting URL: https://the-internet.herokuapp.com/dynamic_controls

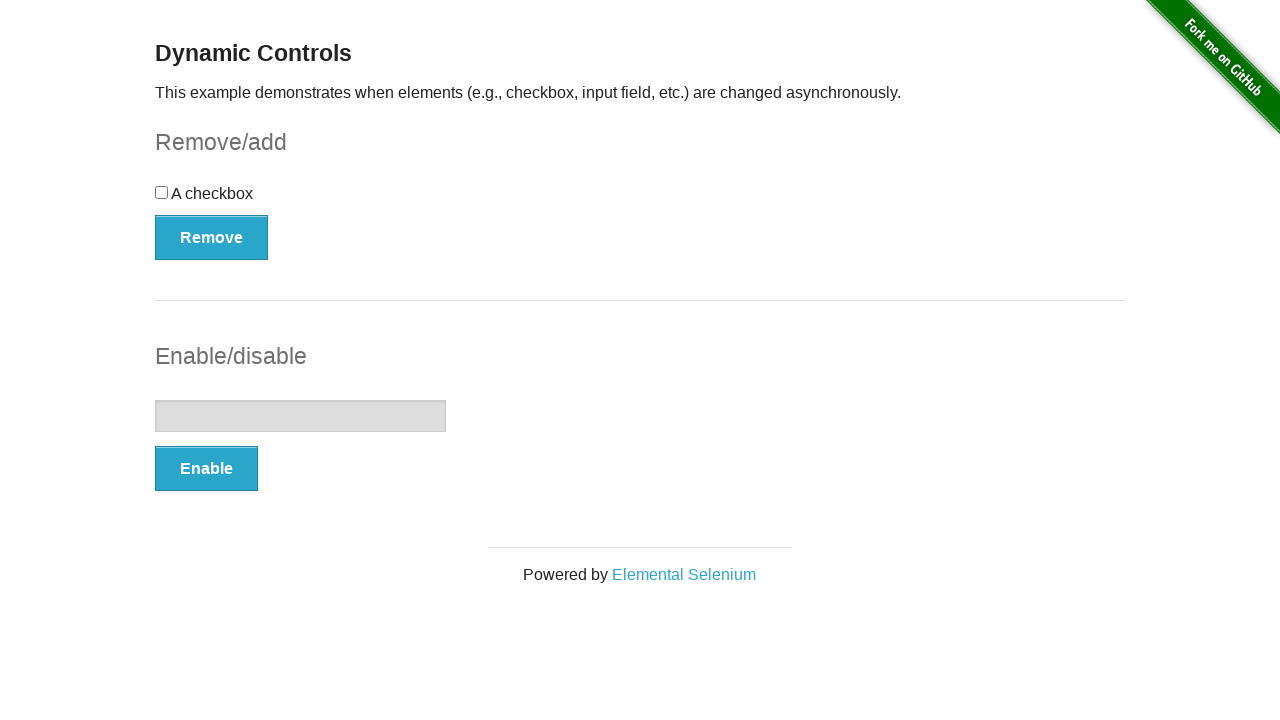

Clicked the checkbox at (162, 192) on #checkbox > input[type=checkbox]
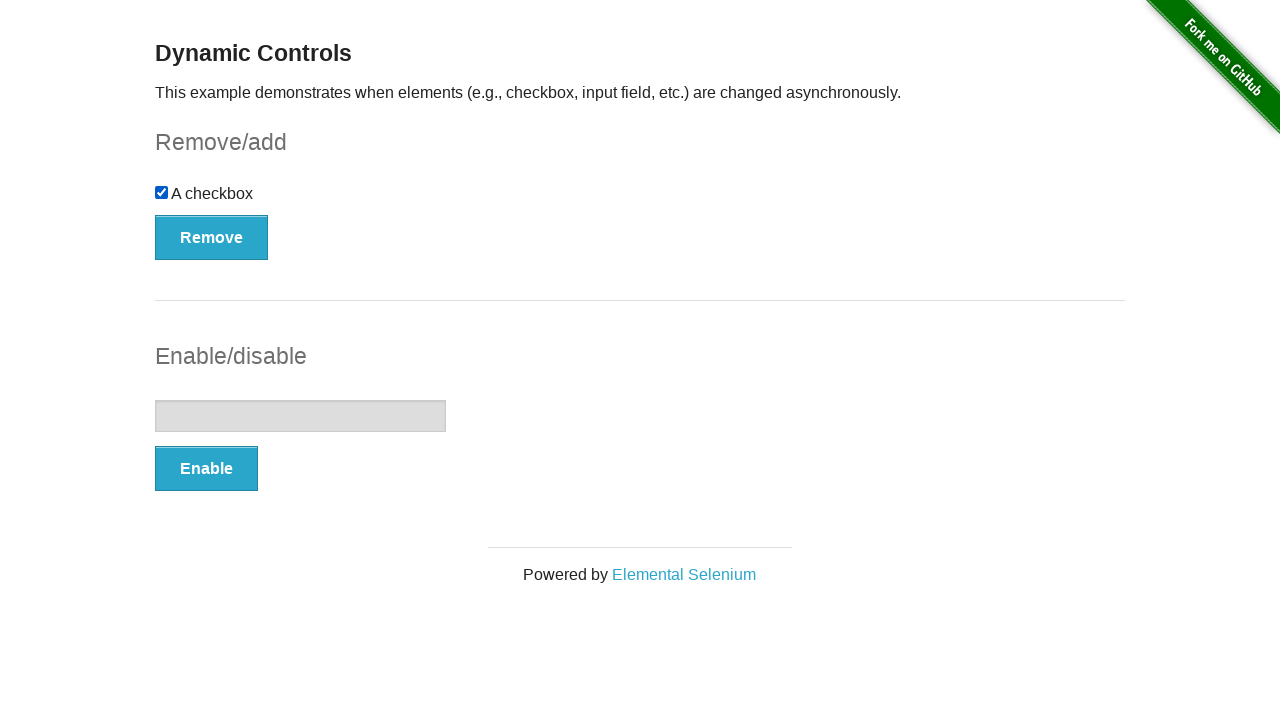

Clicked the Remove button to remove the checkbox at (212, 237) on #checkbox-example > button
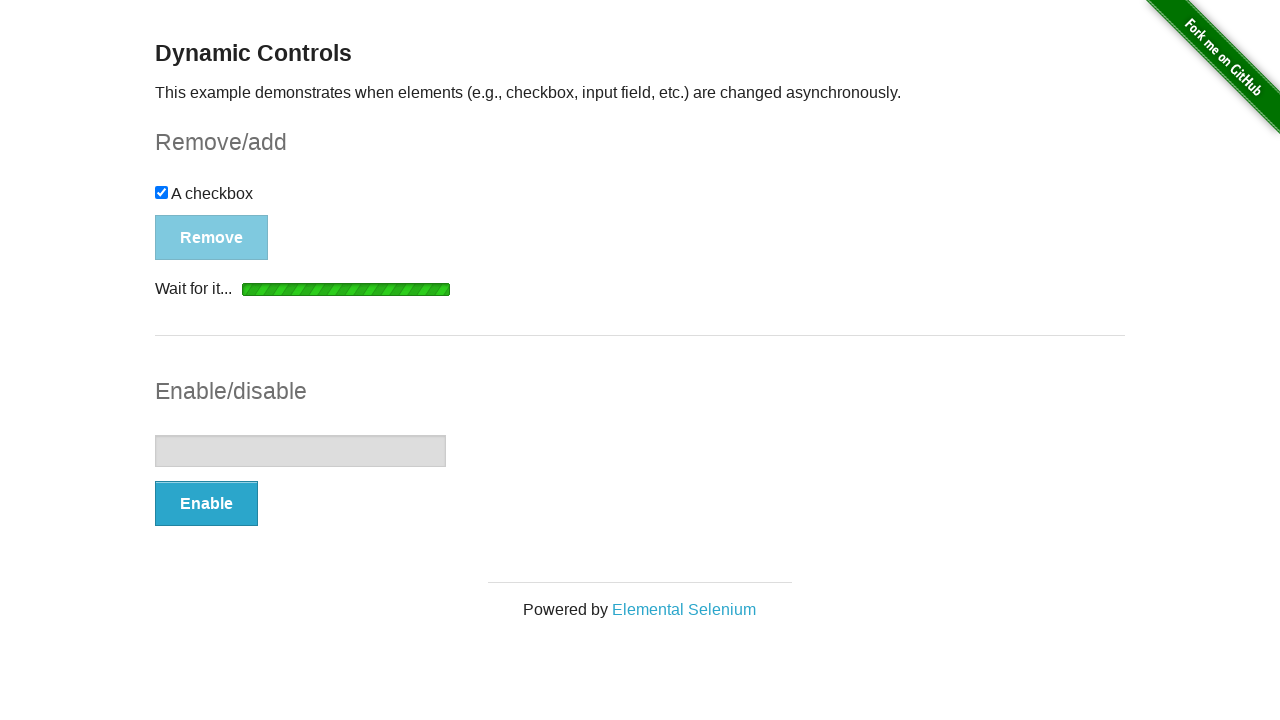

Waited for the checkbox control button to be visible again
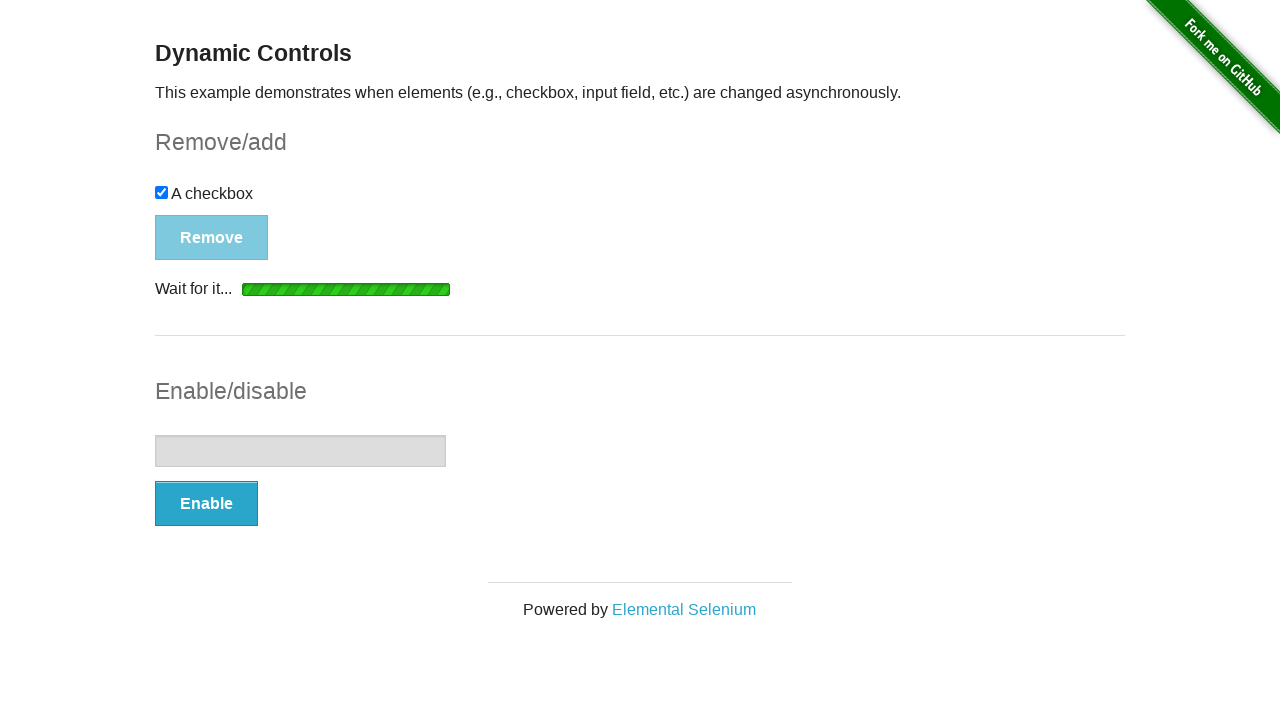

Clicked the Add button to add the checkbox back at (196, 208) on #checkbox-example > button
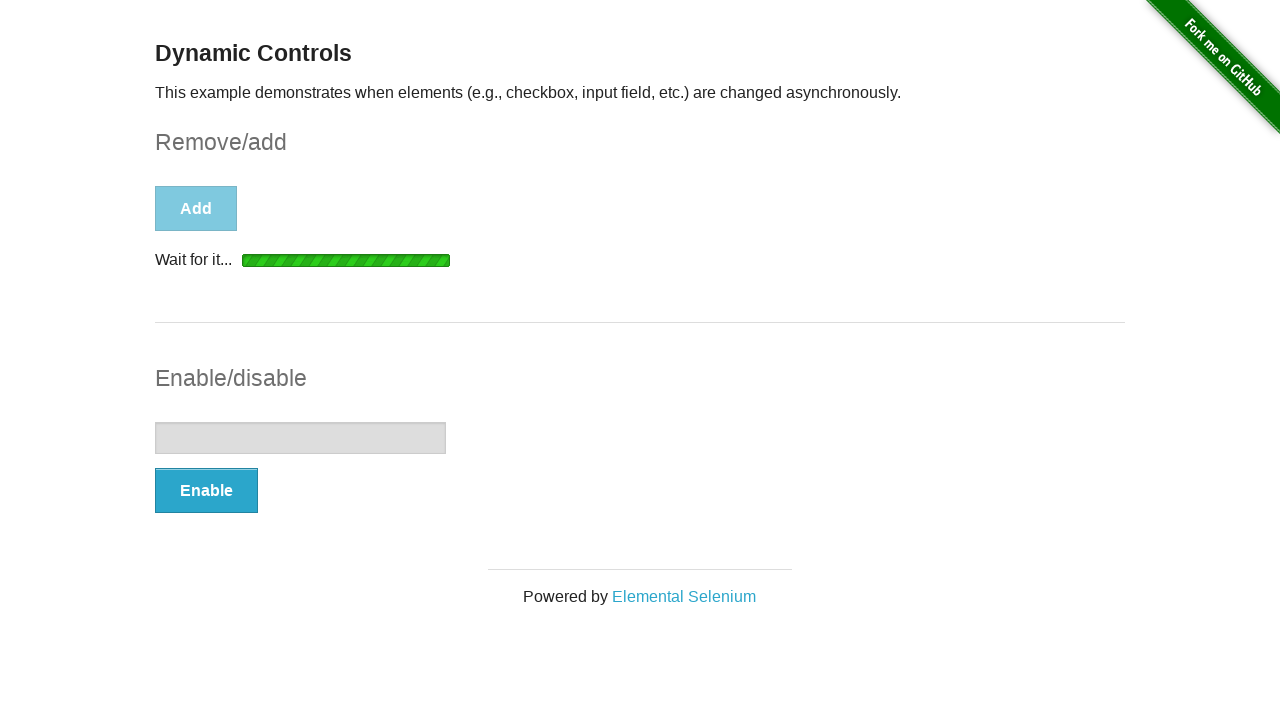

Clicked the Enable button for the input field at (206, 491) on #input-example > button
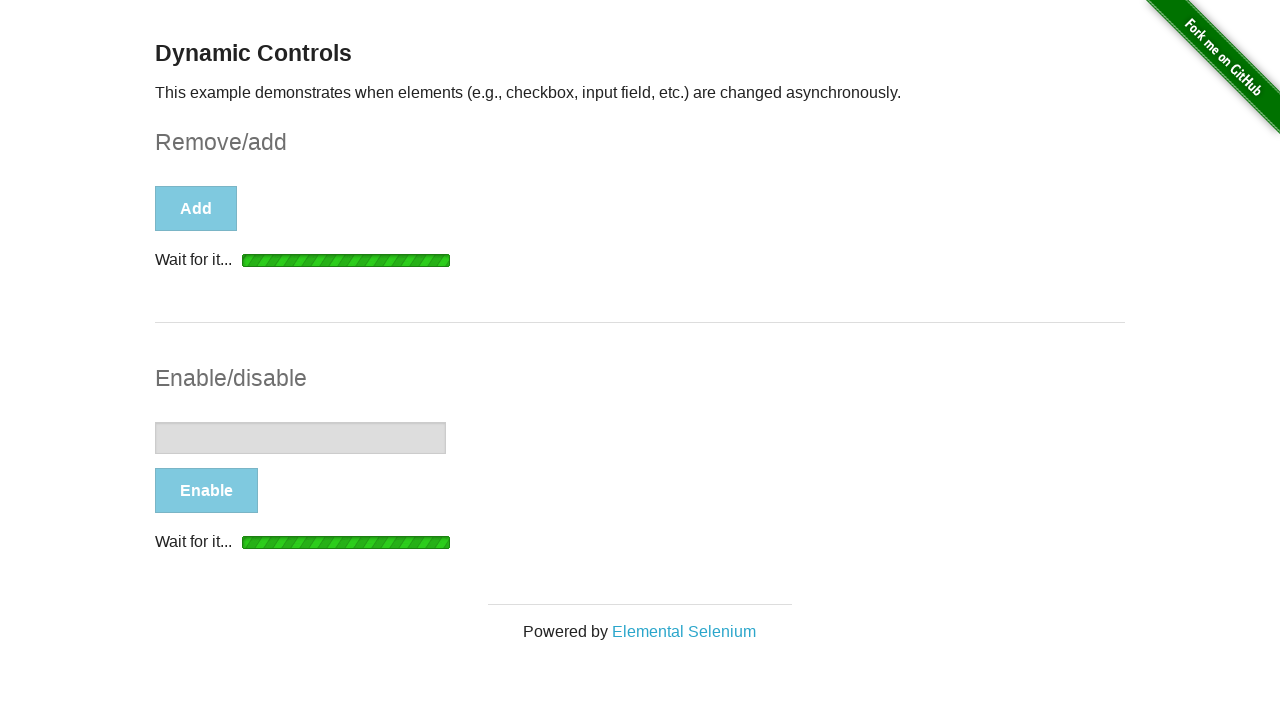

Waited for the input field control button to be visible
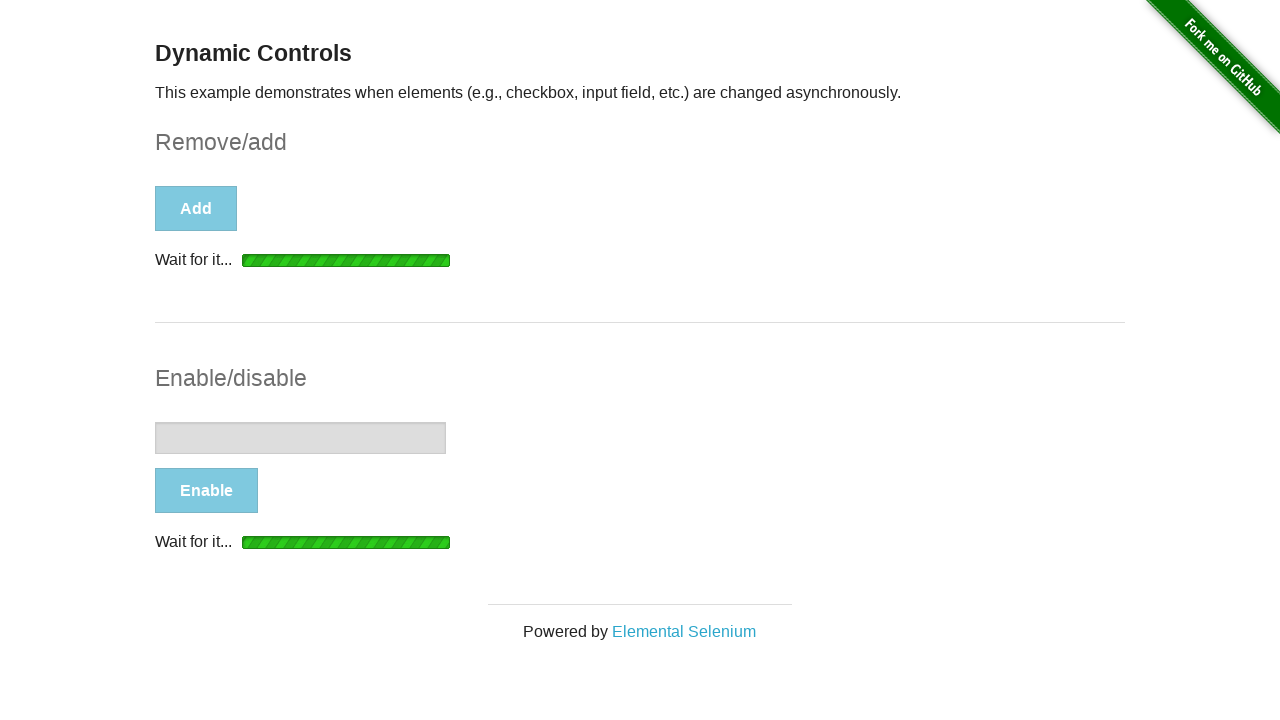

Filled the input field with 'Ruber IA' on #input-example > input[type=text]
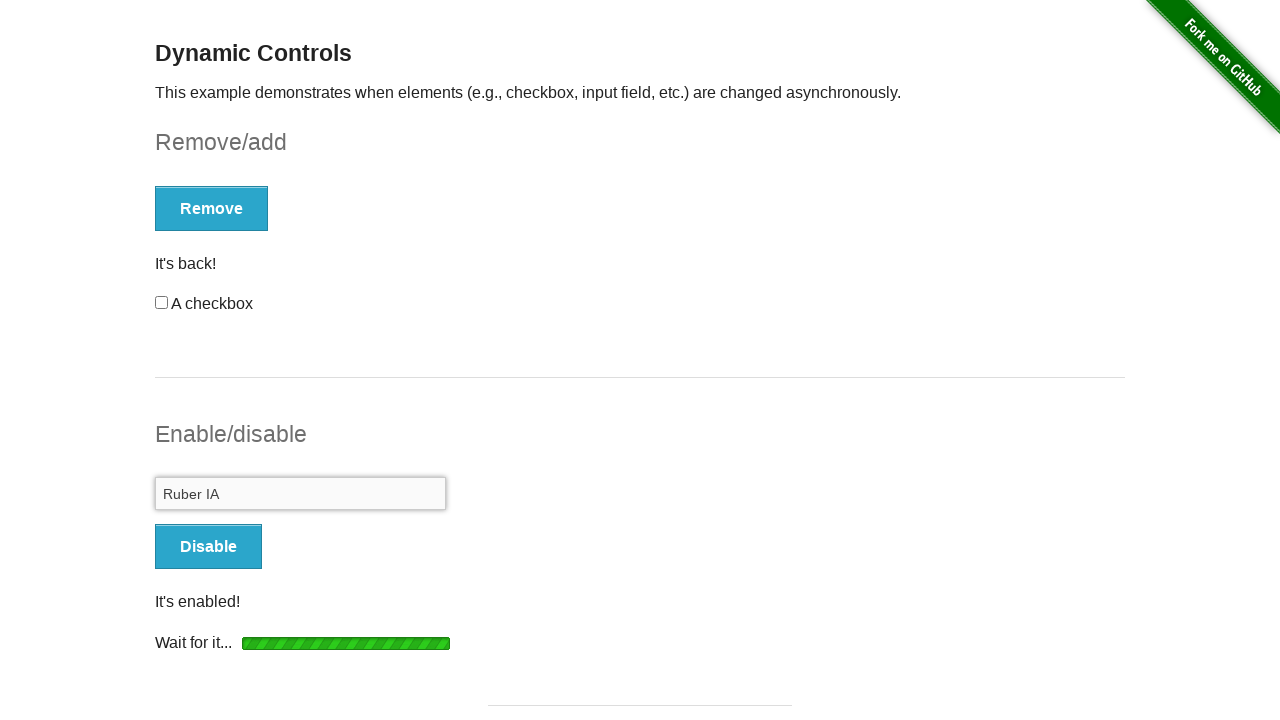

Clicked the checkbox example button again at (212, 208) on #checkbox-example > button
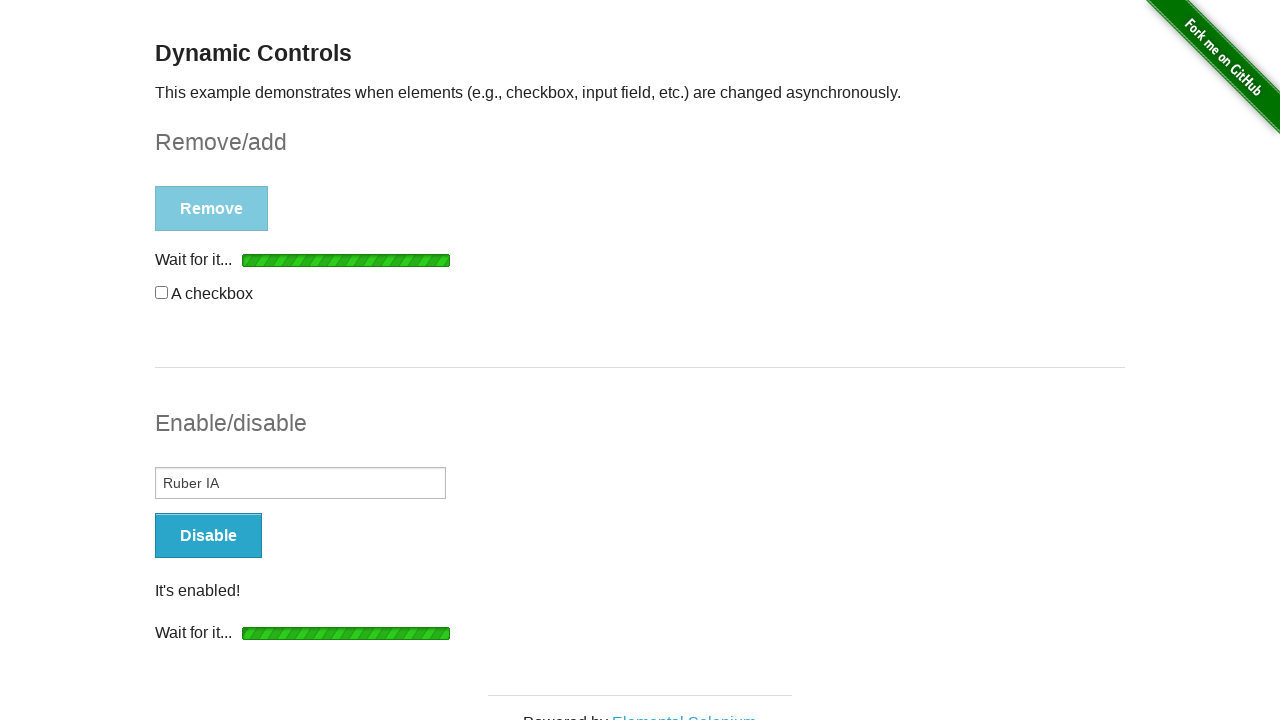

Waited for the input field control button to be ready
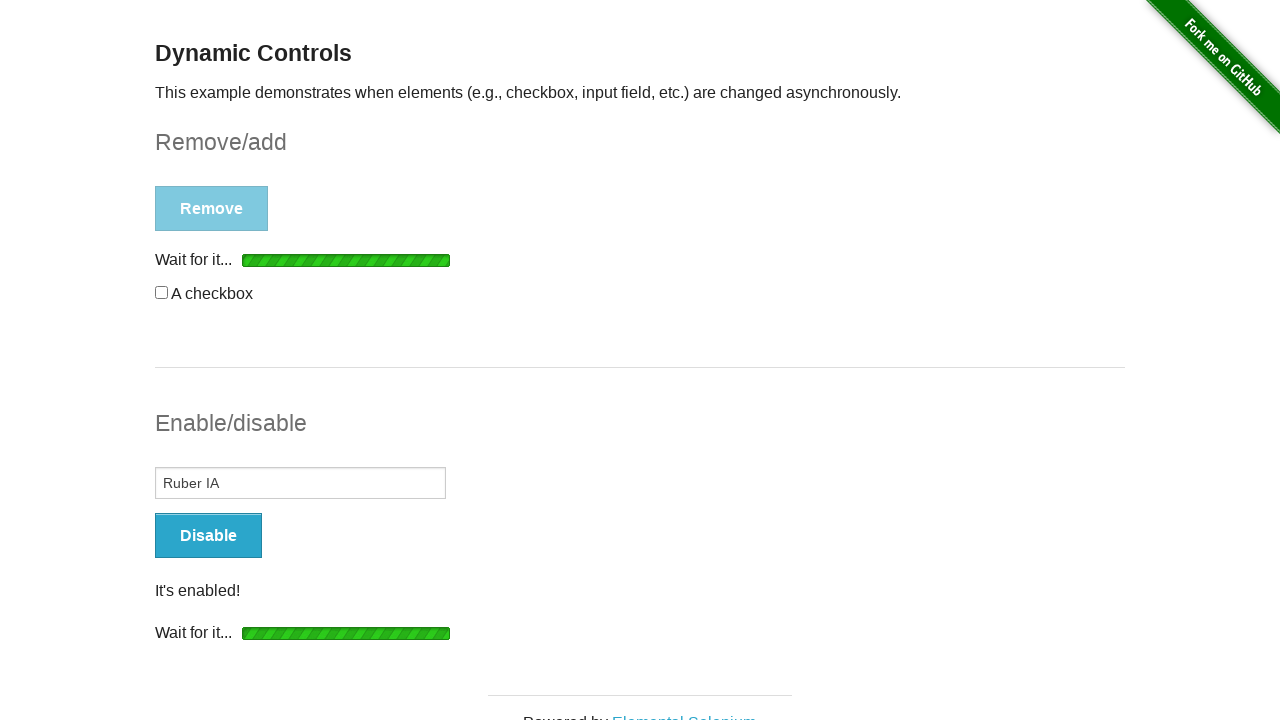

Clicked the Disable button to disable the input field at (208, 536) on #input-example > button
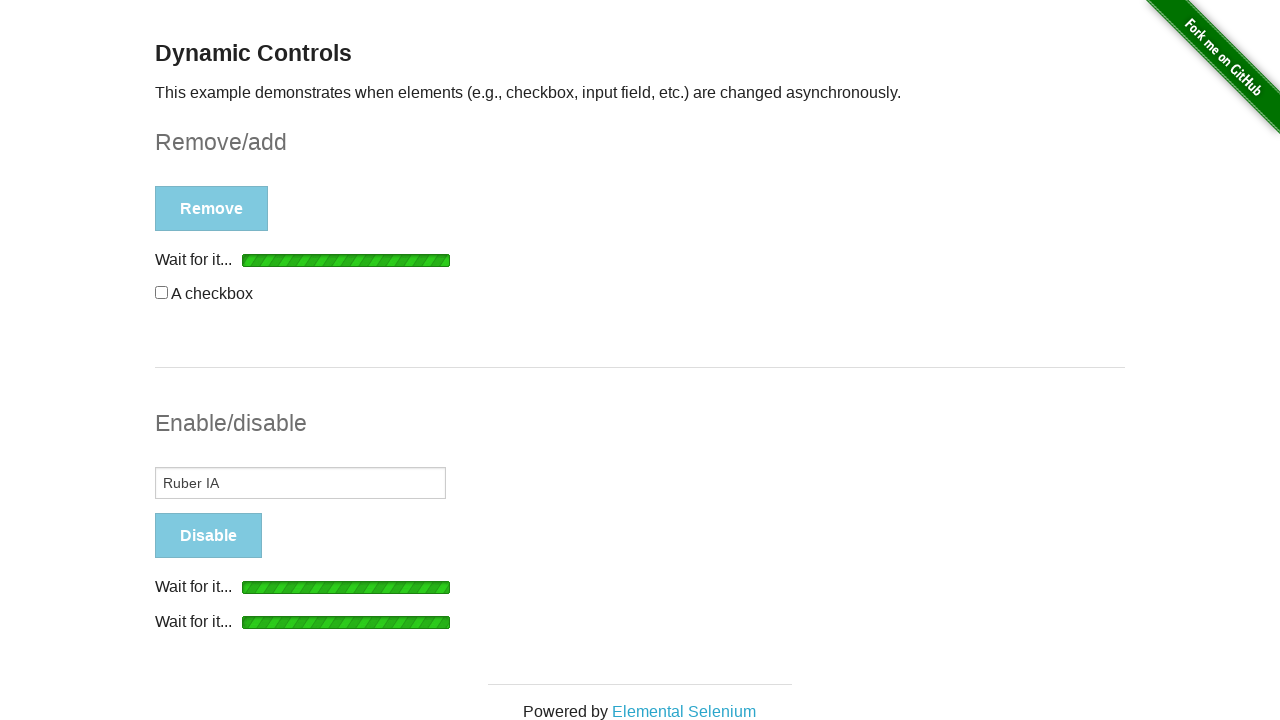

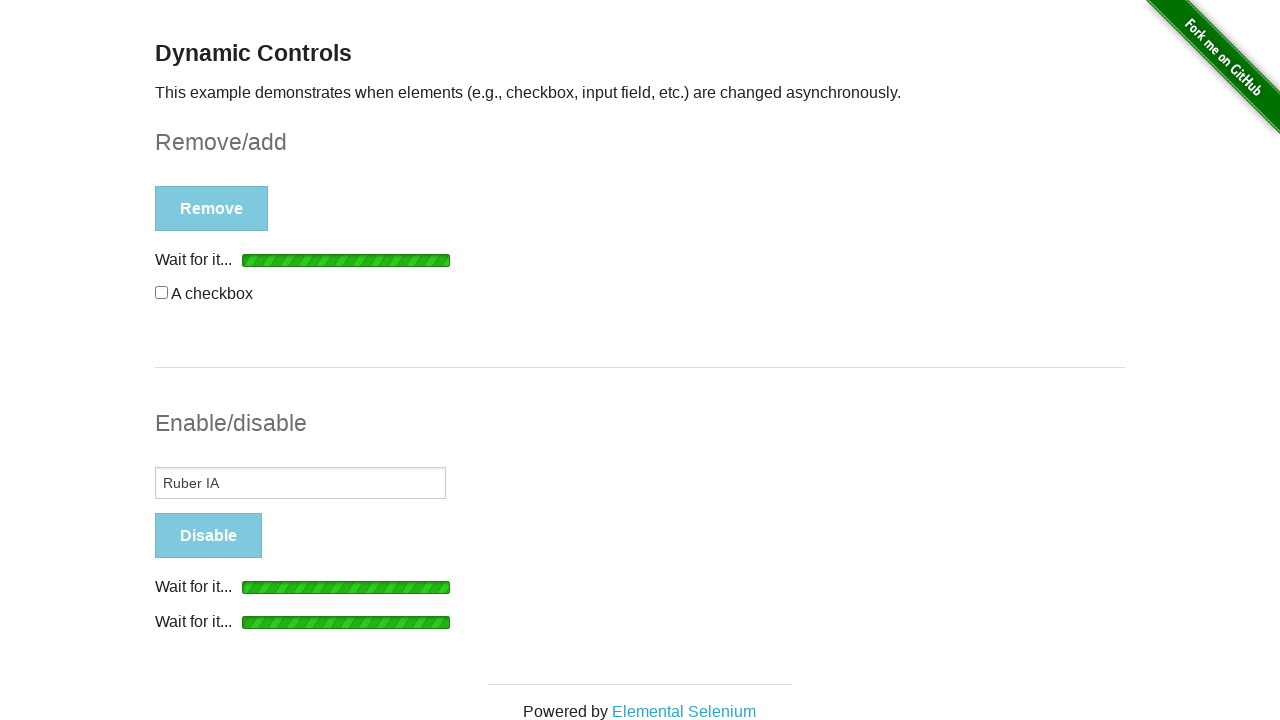